Tests page scrolling functionality by scrolling down 500 pixels and then scrolling back up 200 pixels on the Selenium website

Starting URL: https://www.selenium.dev/

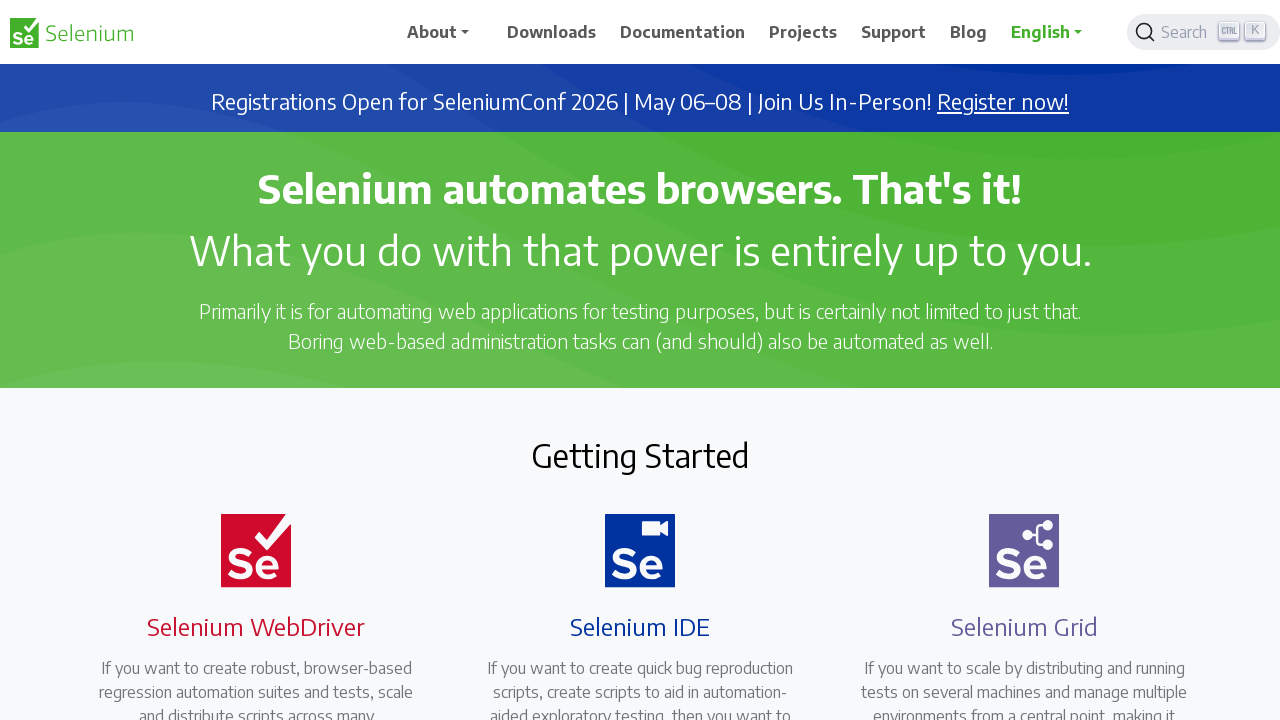

Navigated to Selenium website homepage
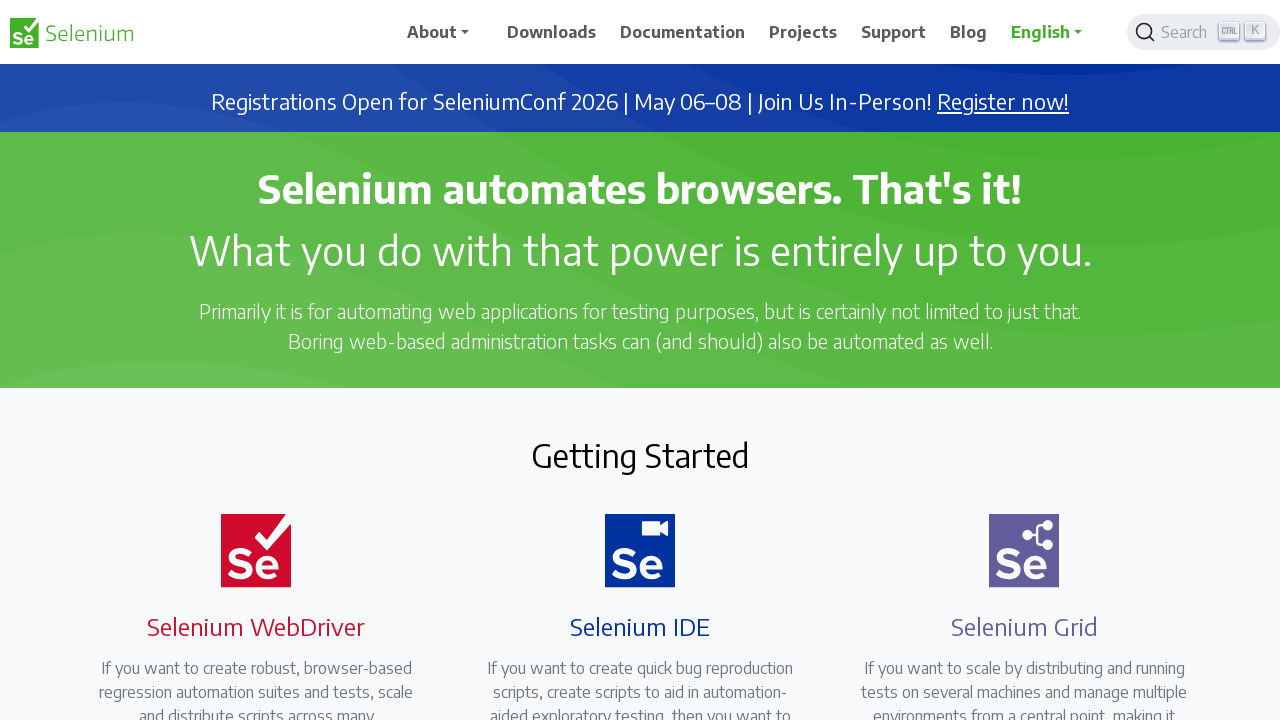

Scrolled down 500 pixels
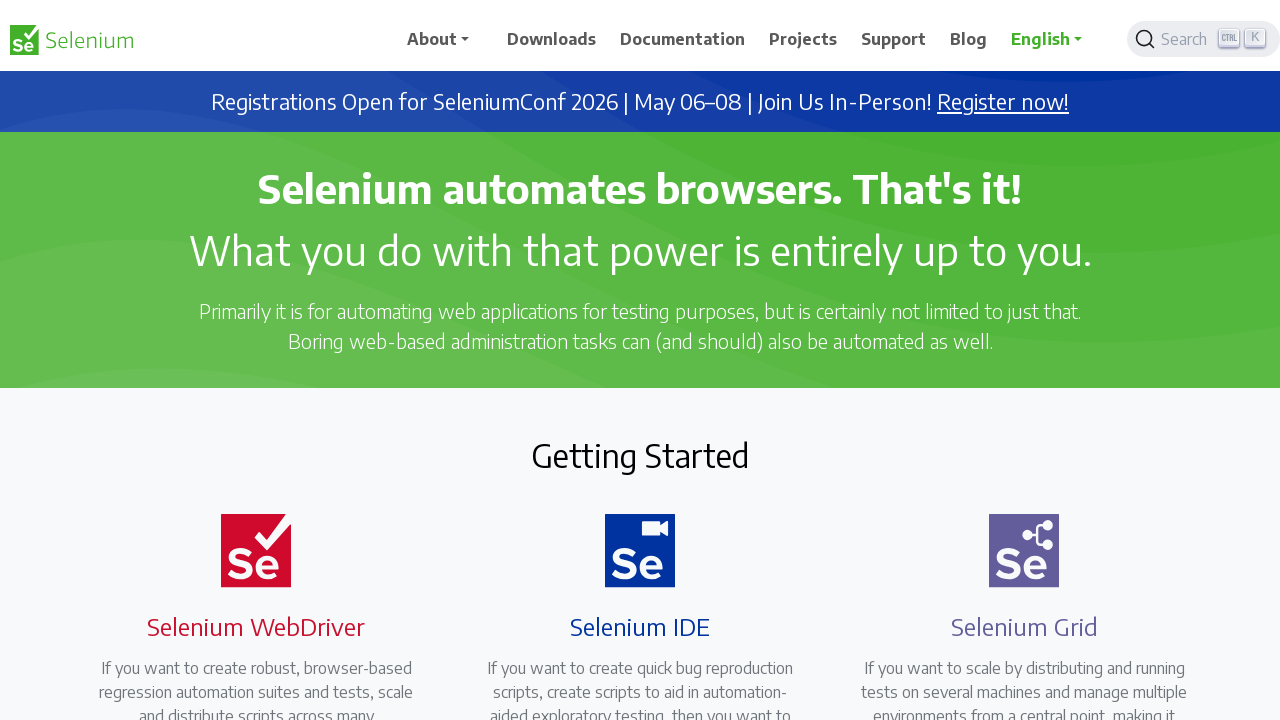

Waited 2 seconds after scrolling down
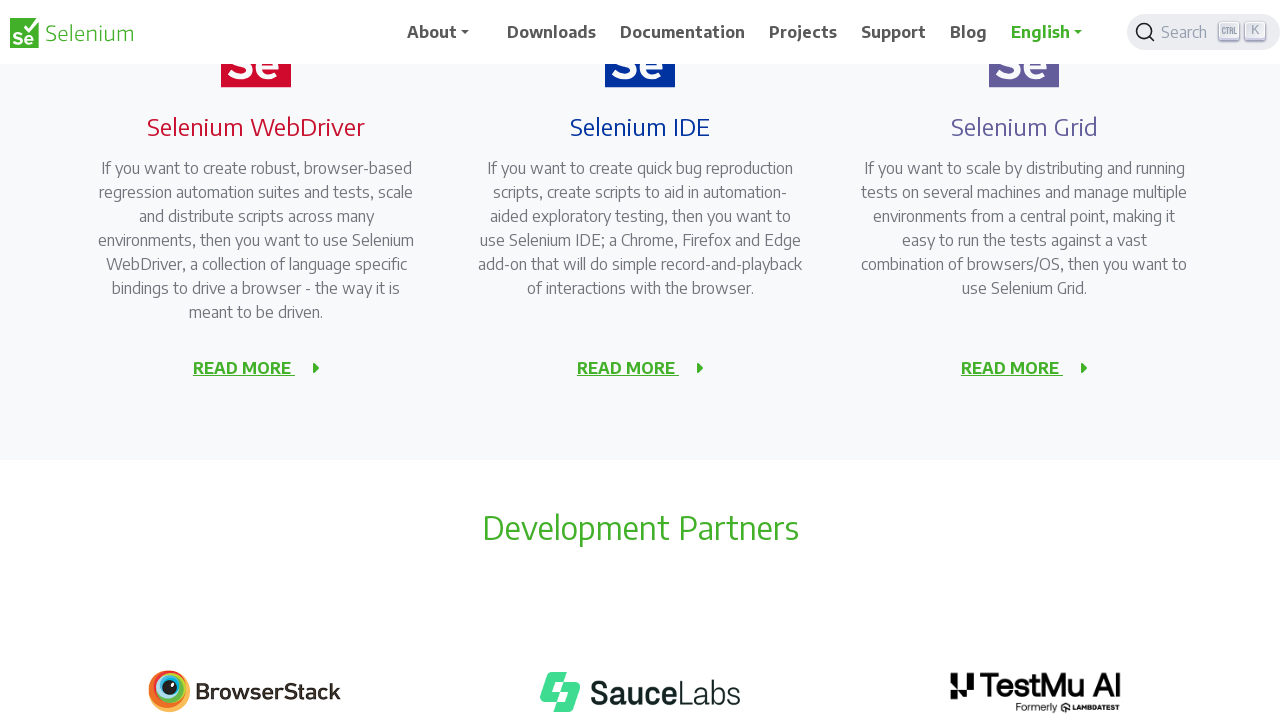

Scrolled up 200 pixels
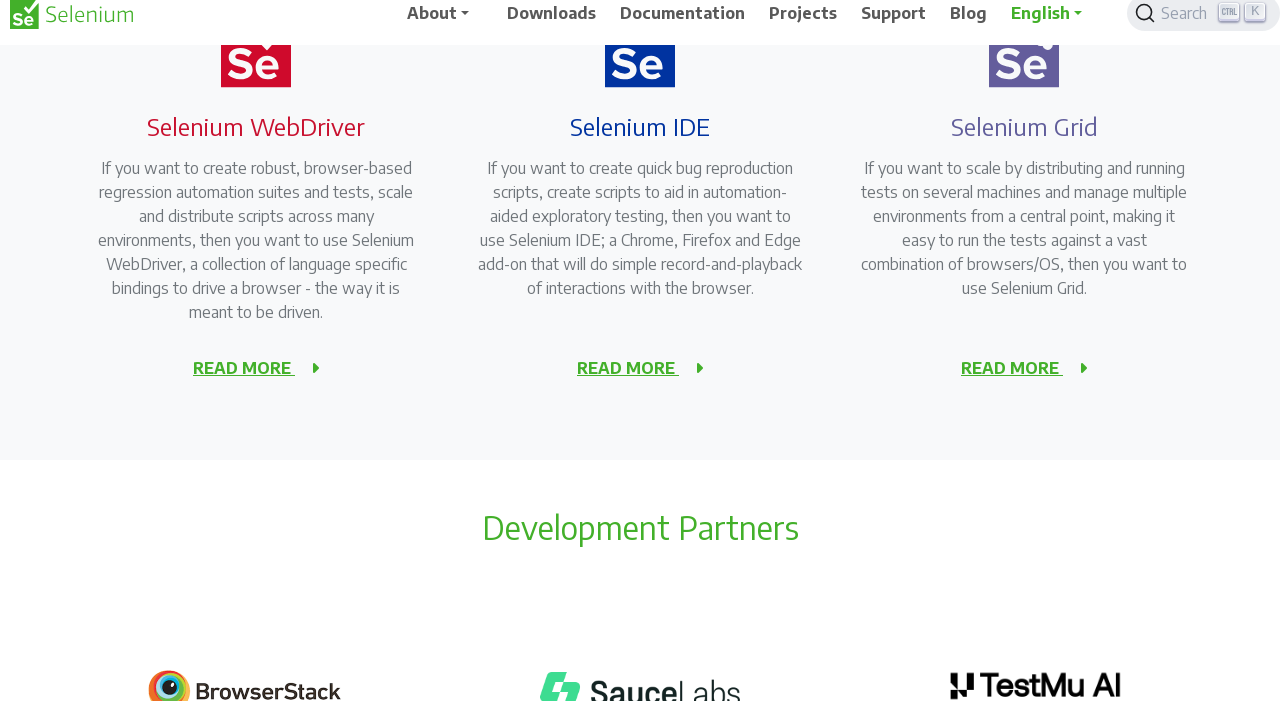

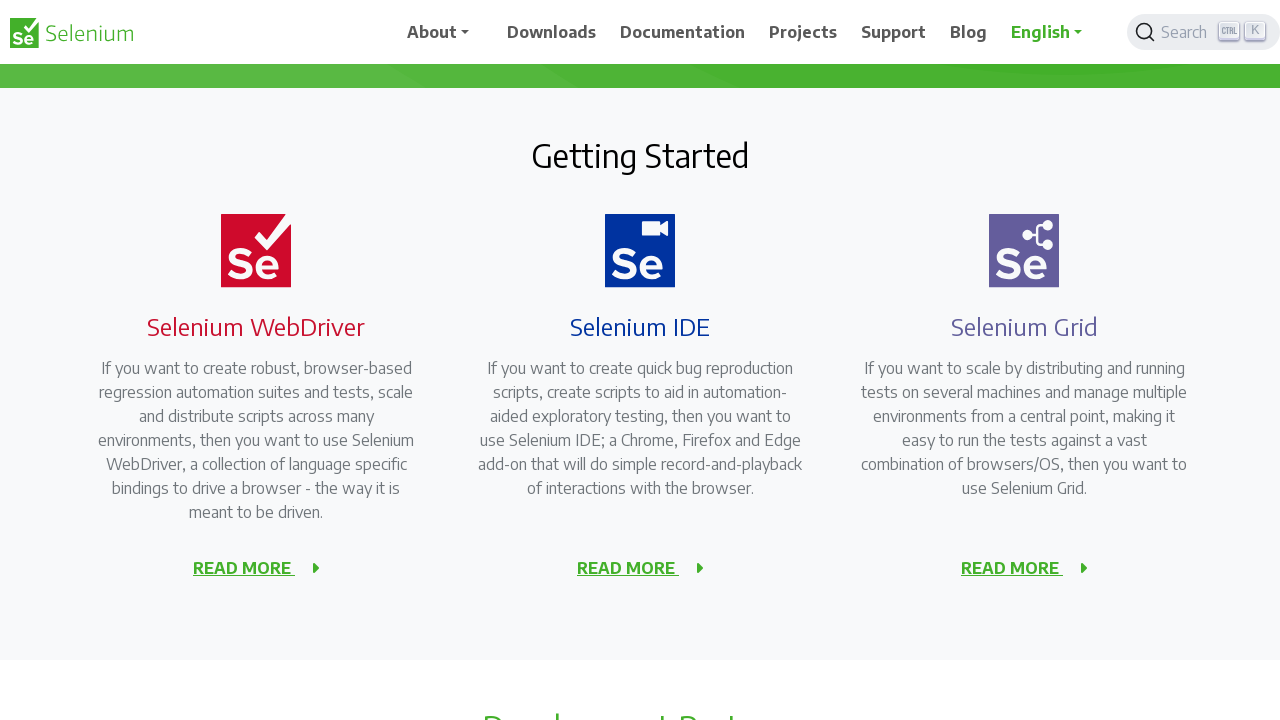